Navigates to Rahul Shetty Academy inbox page and retrieves the page title and current URL

Starting URL: https://rahulshettyacademy.com/#/inbox

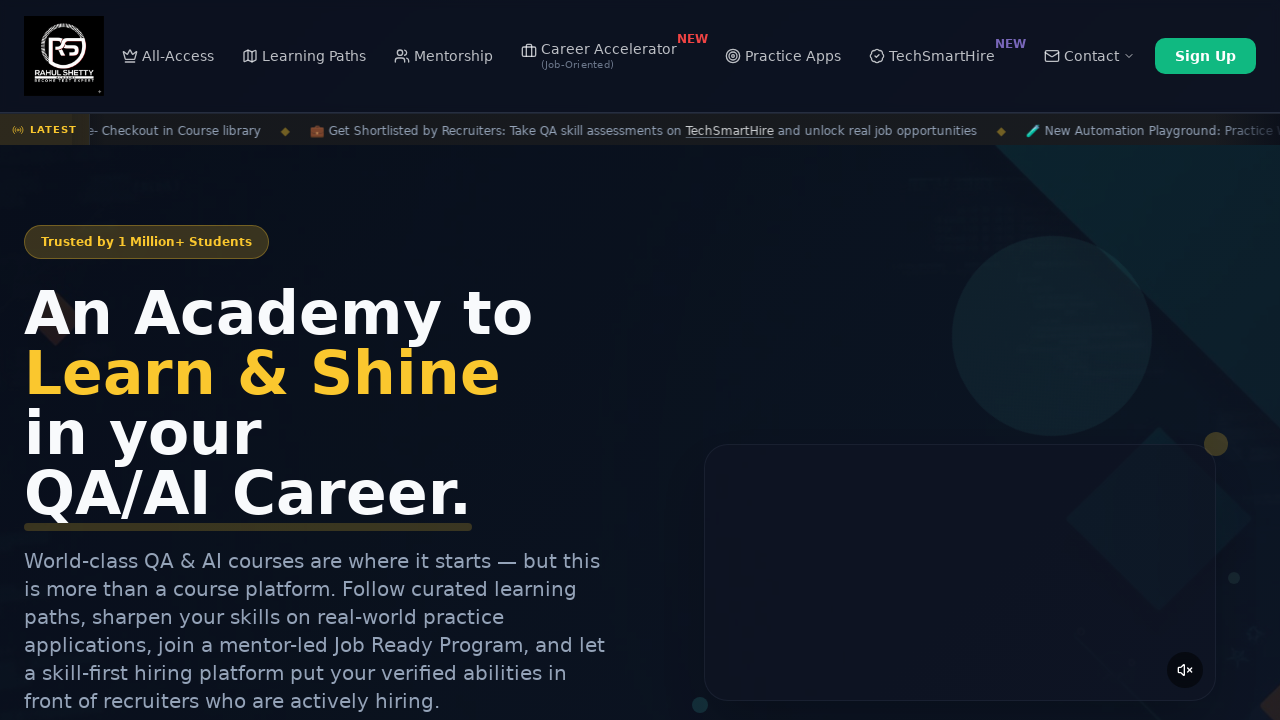

Retrieved page title from Rahul Shetty Academy inbox page
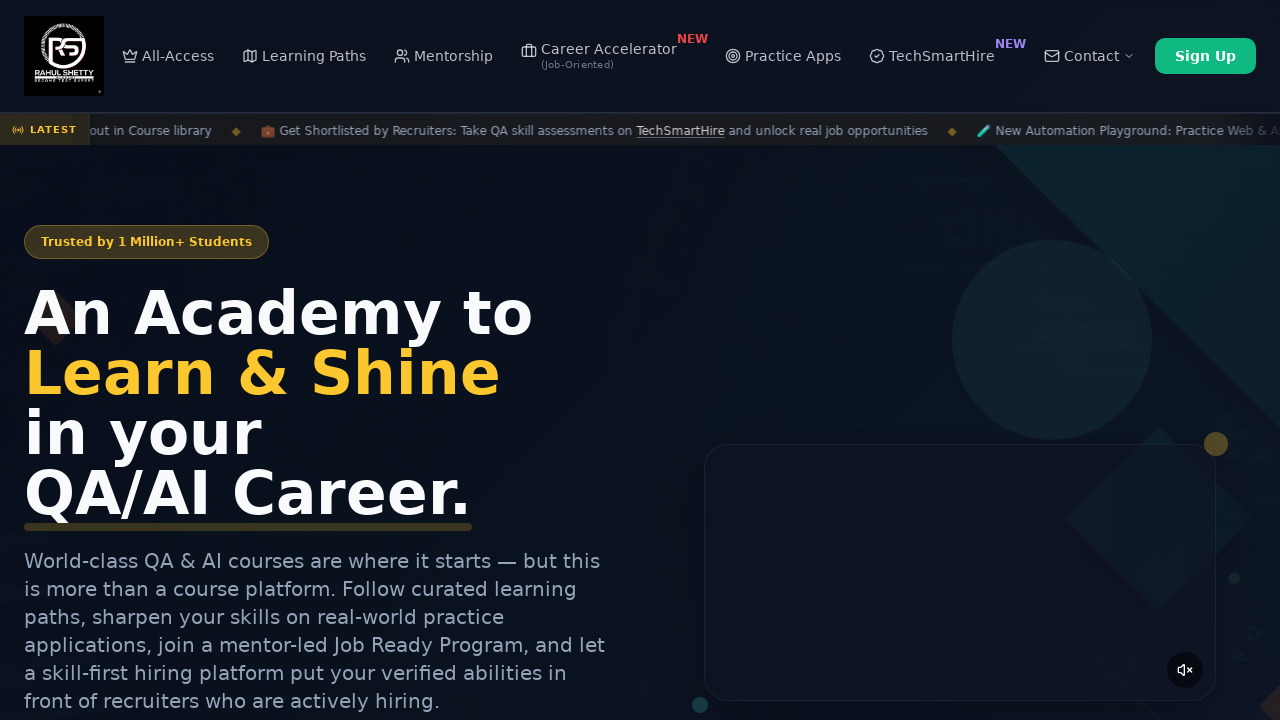

Retrieved current URL from Rahul Shetty Academy inbox page
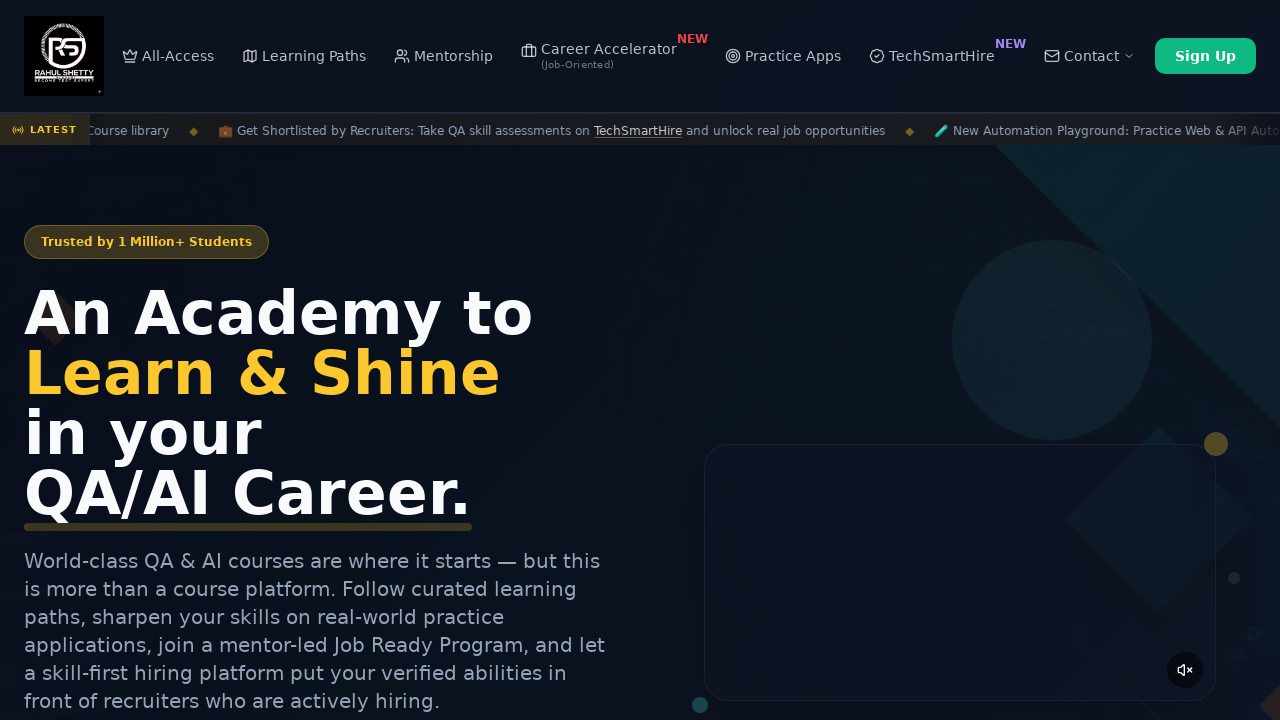

Printed page title: Rahul Shetty Academy | QA Automation, Playwright, AI Testing & Online Training
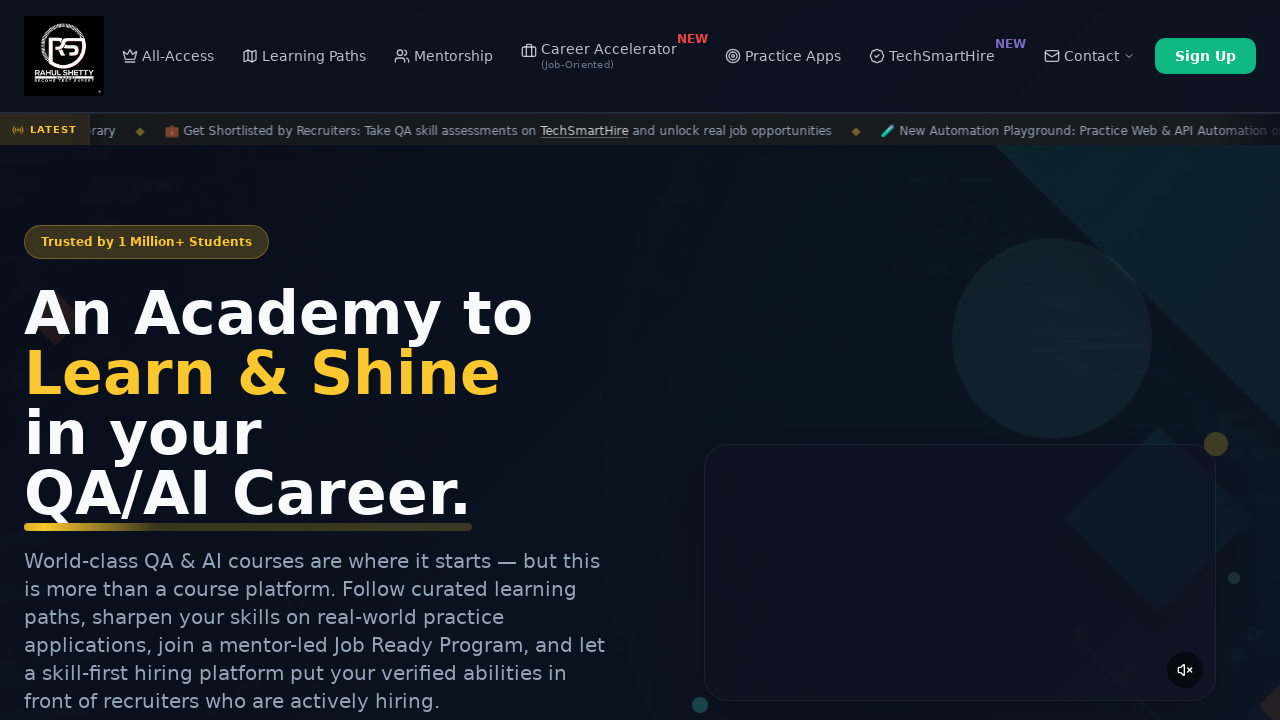

Printed current URL: https://rahulshettyacademy.com/#/inbox
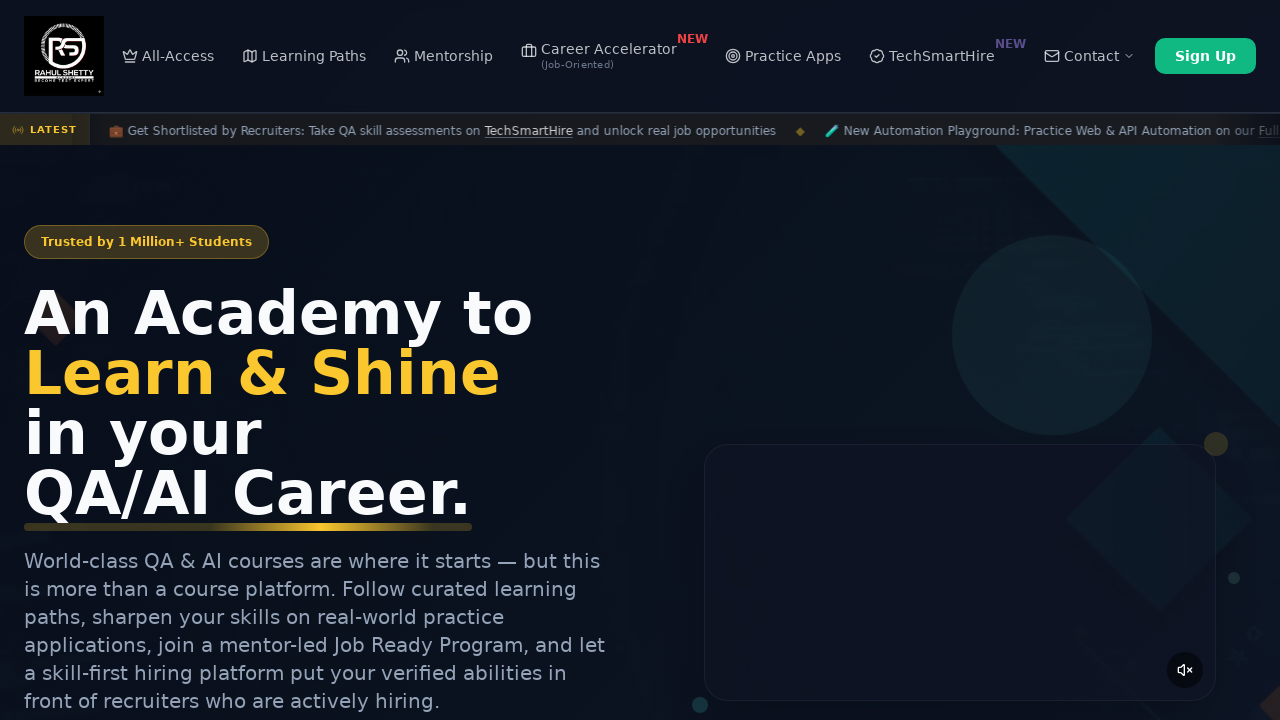

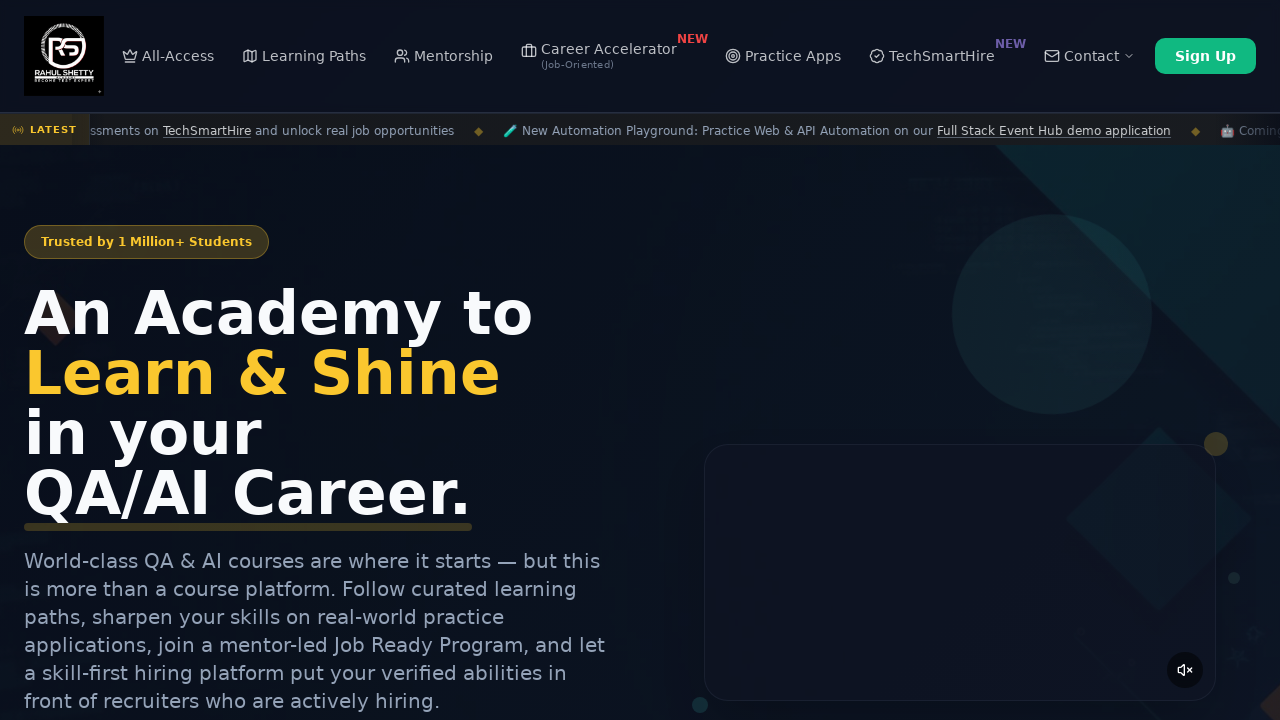